Tests modal window functionality by clicking a button to open it and verifying the modal's heading text

Starting URL: https://otus.home.kartushin.su/training.html

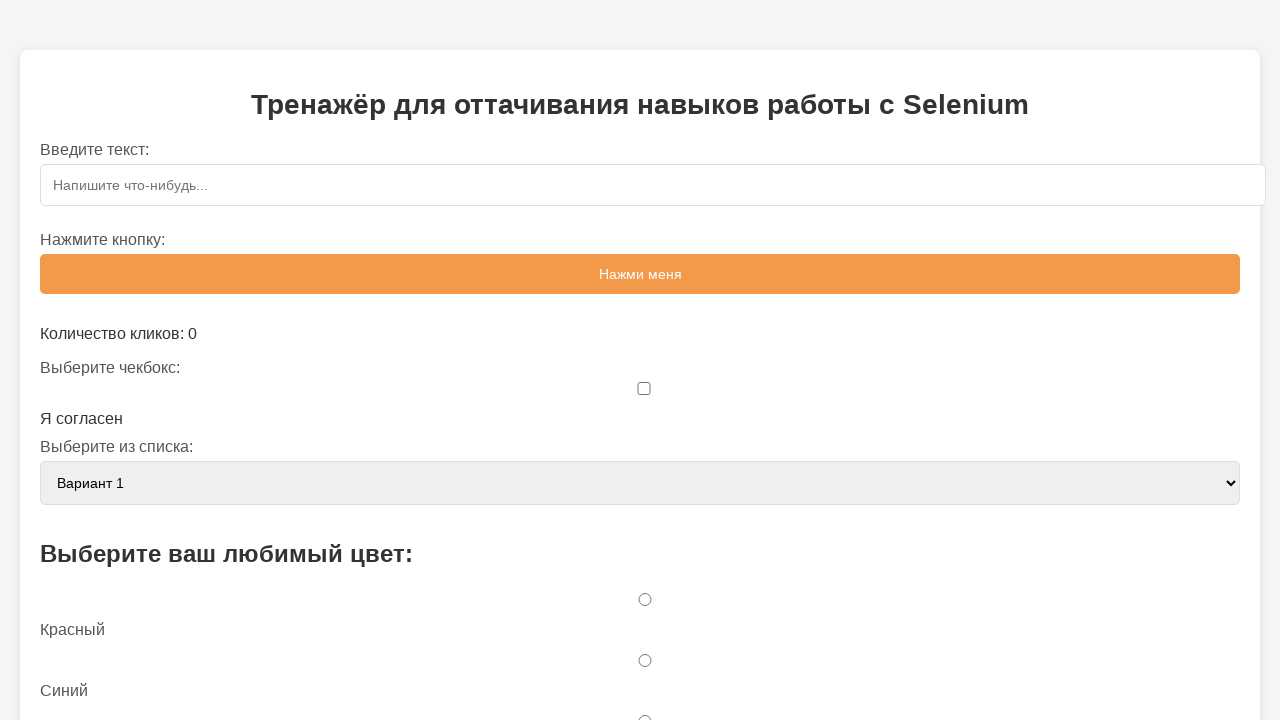

Clicked button to open modal window at (640, 360) on #openModalBtn
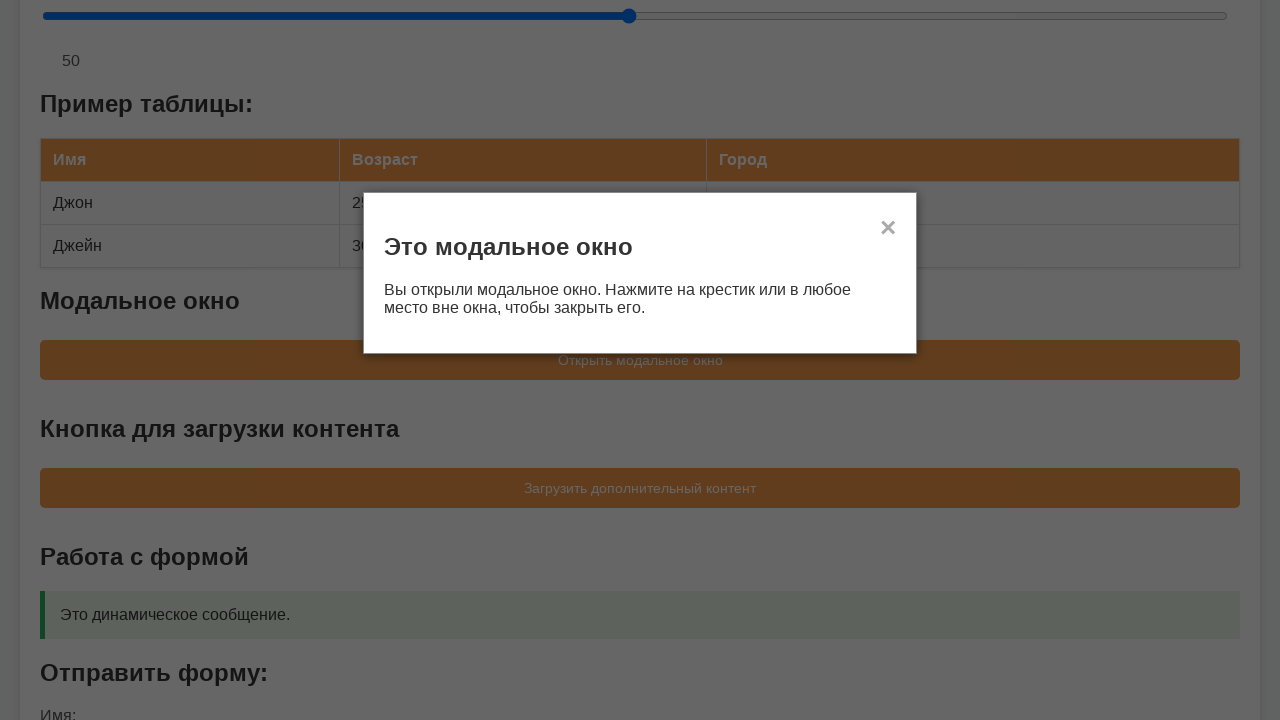

Modal window appeared with heading 'Это модальное окно'
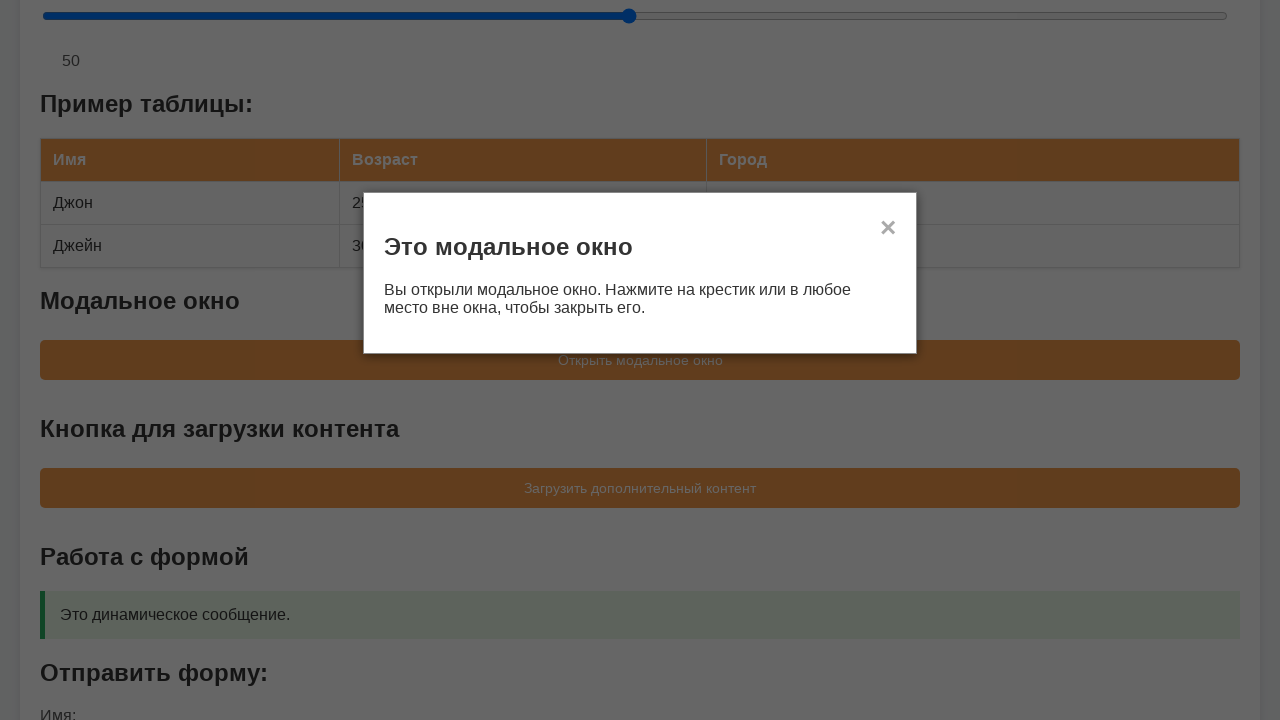

Verified modal heading text matches expected value
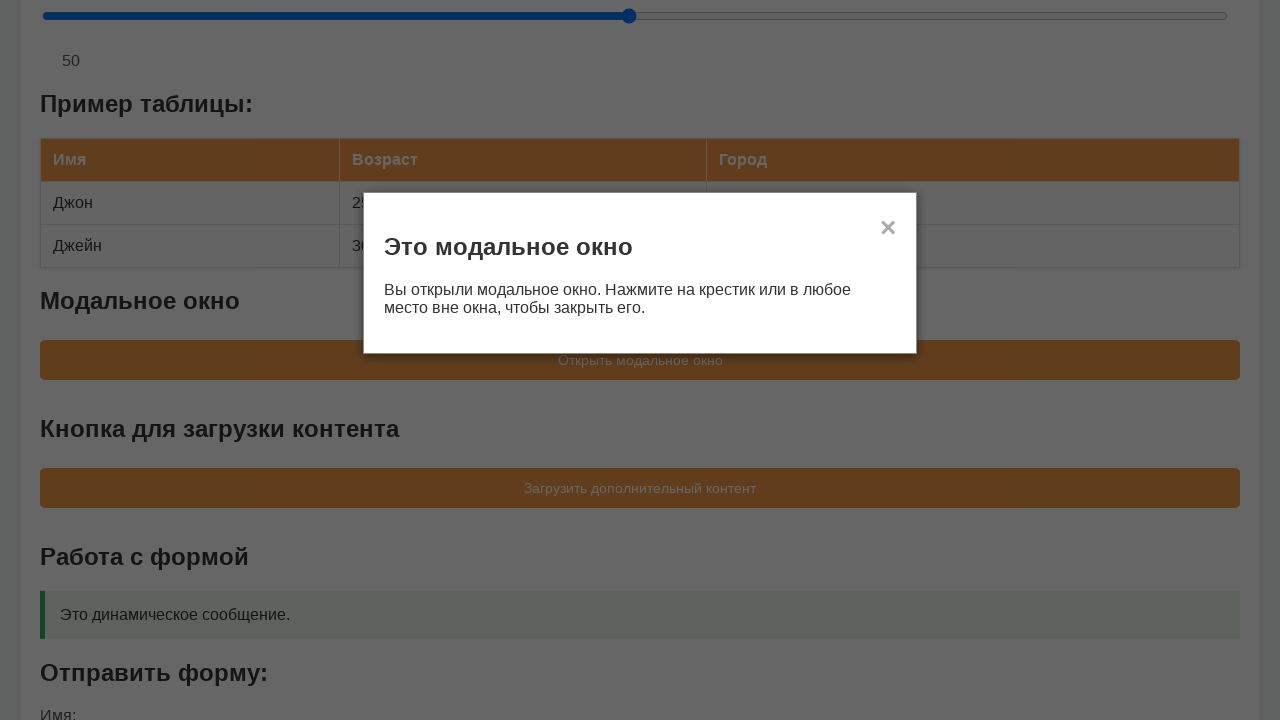

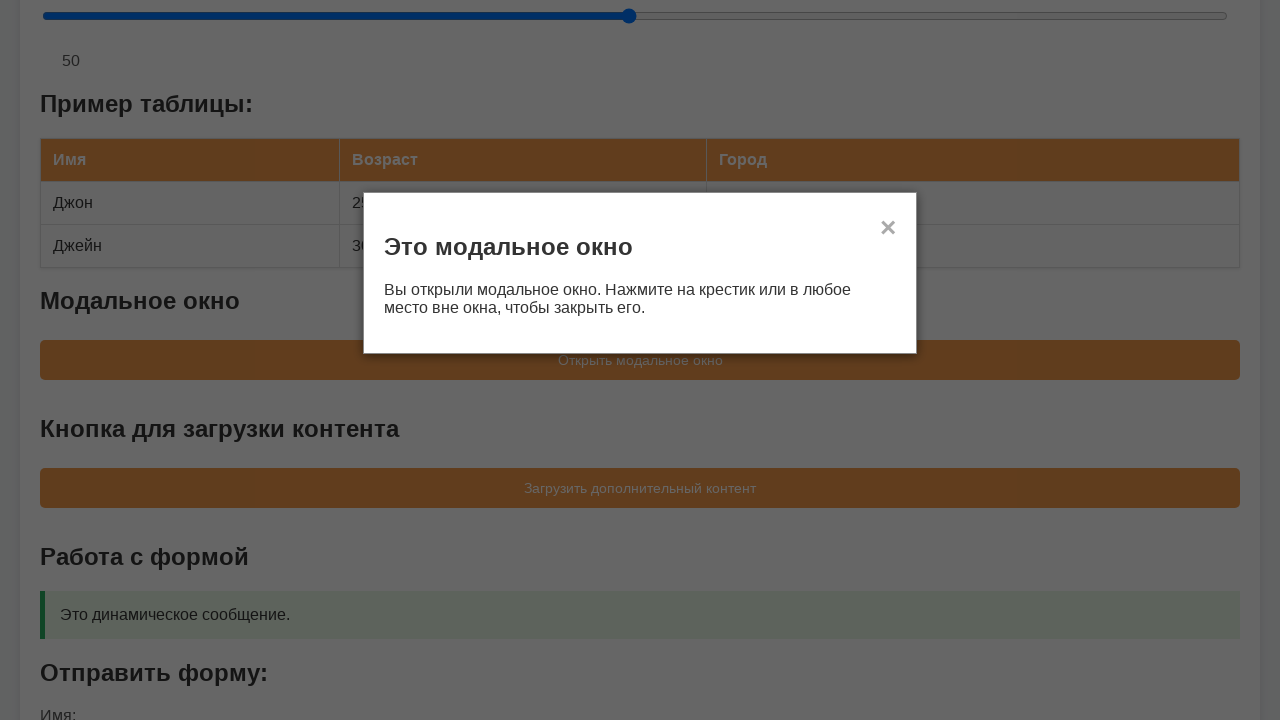